Tests a text input form by entering text and clicking a button that updates its label based on the input

Starting URL: http://uitestingplayground.com/textinput

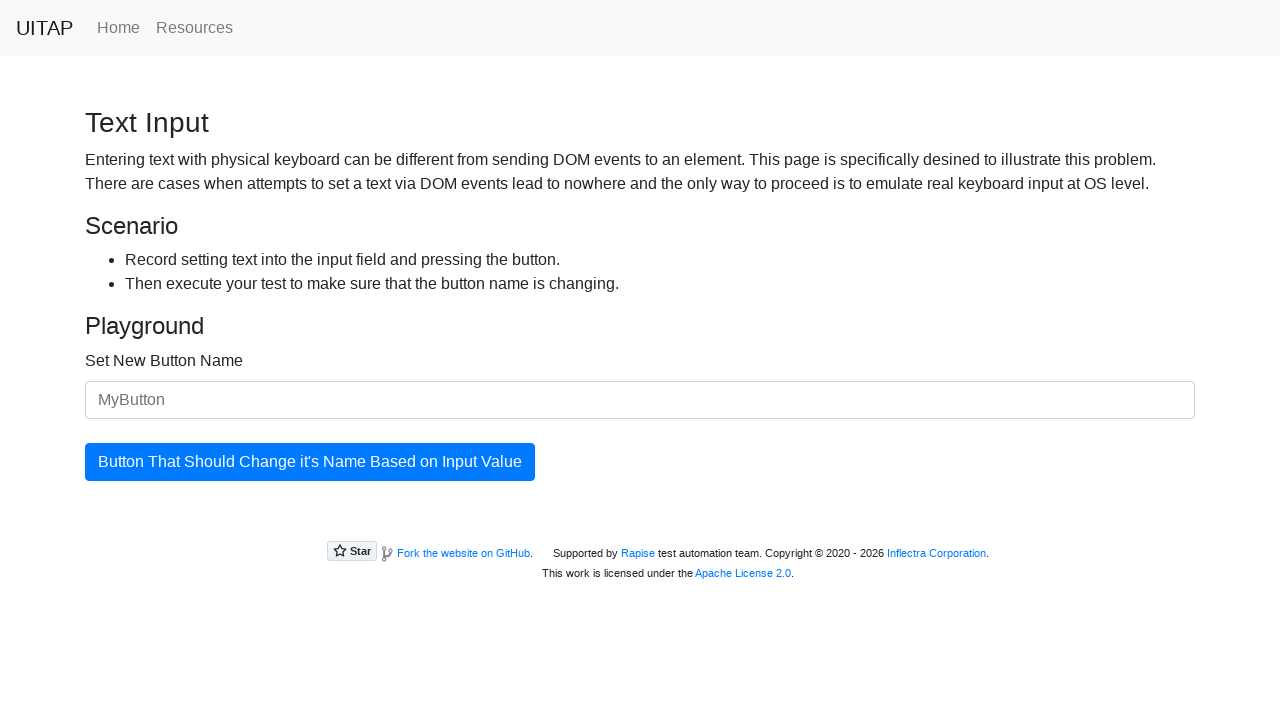

Filled text input field with 'SkyPro' on .form-control
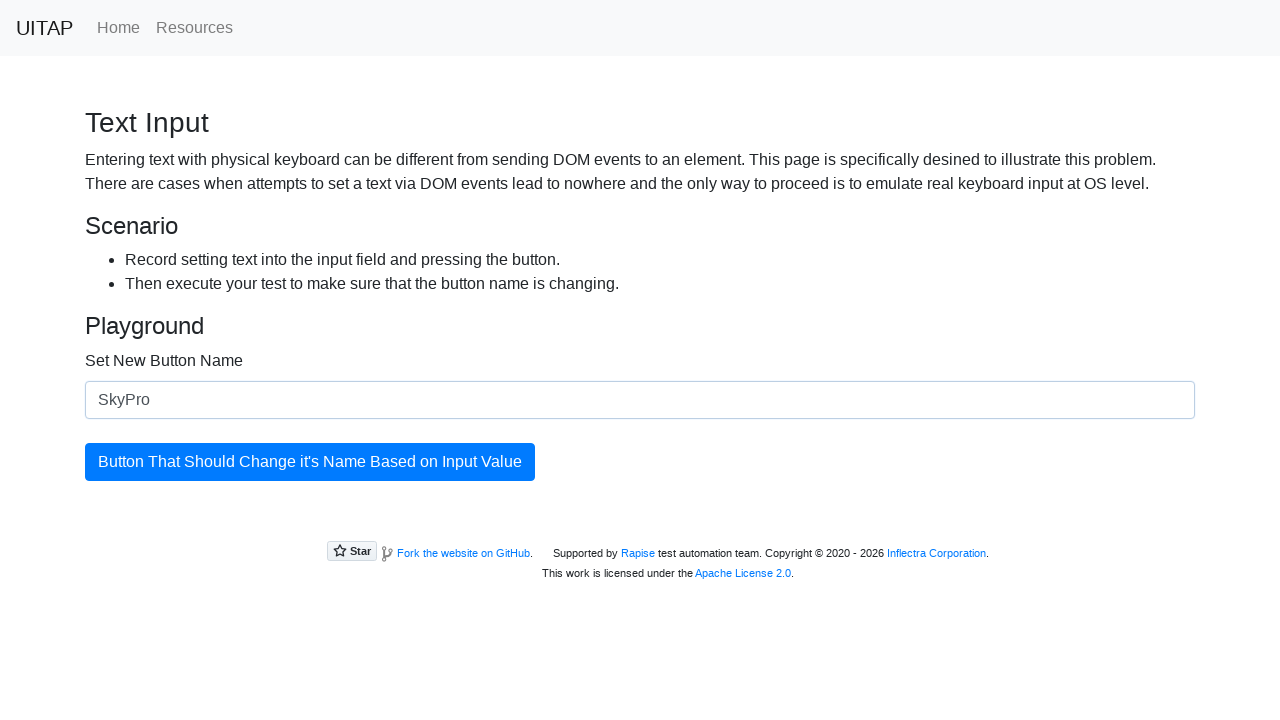

Clicked button to update its label based on input at (310, 462) on #updatingButton
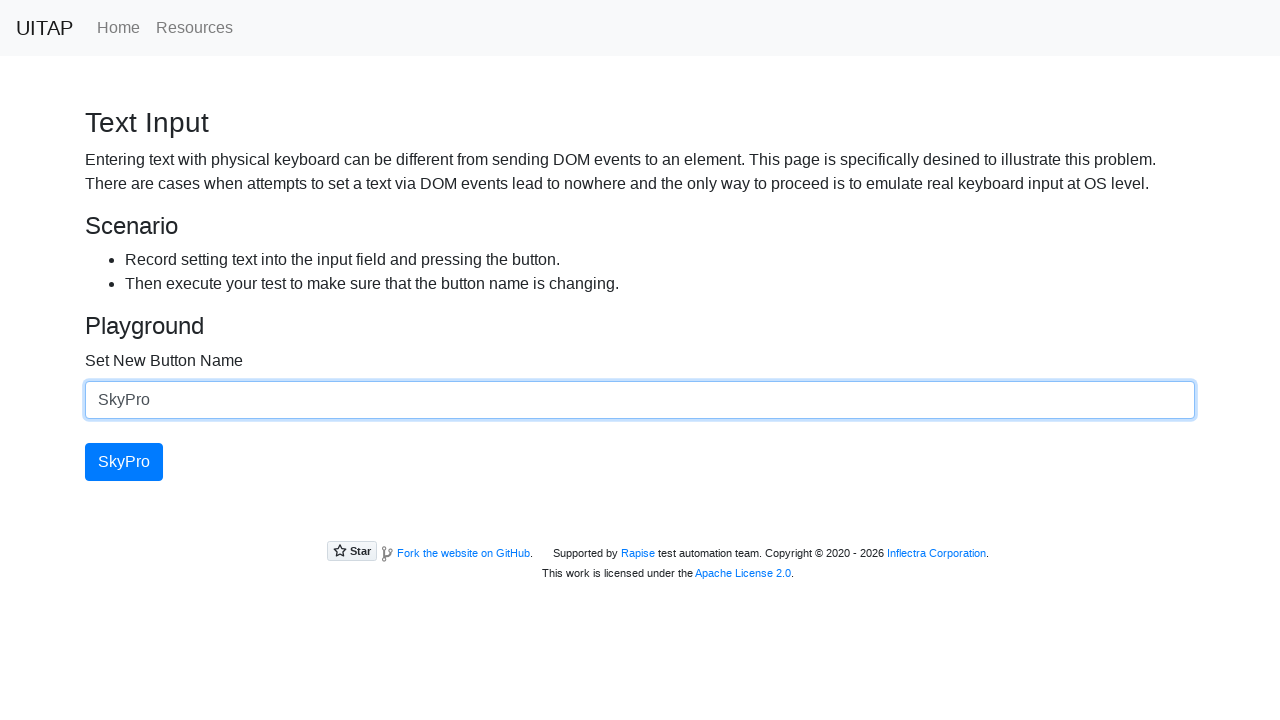

Button element is ready
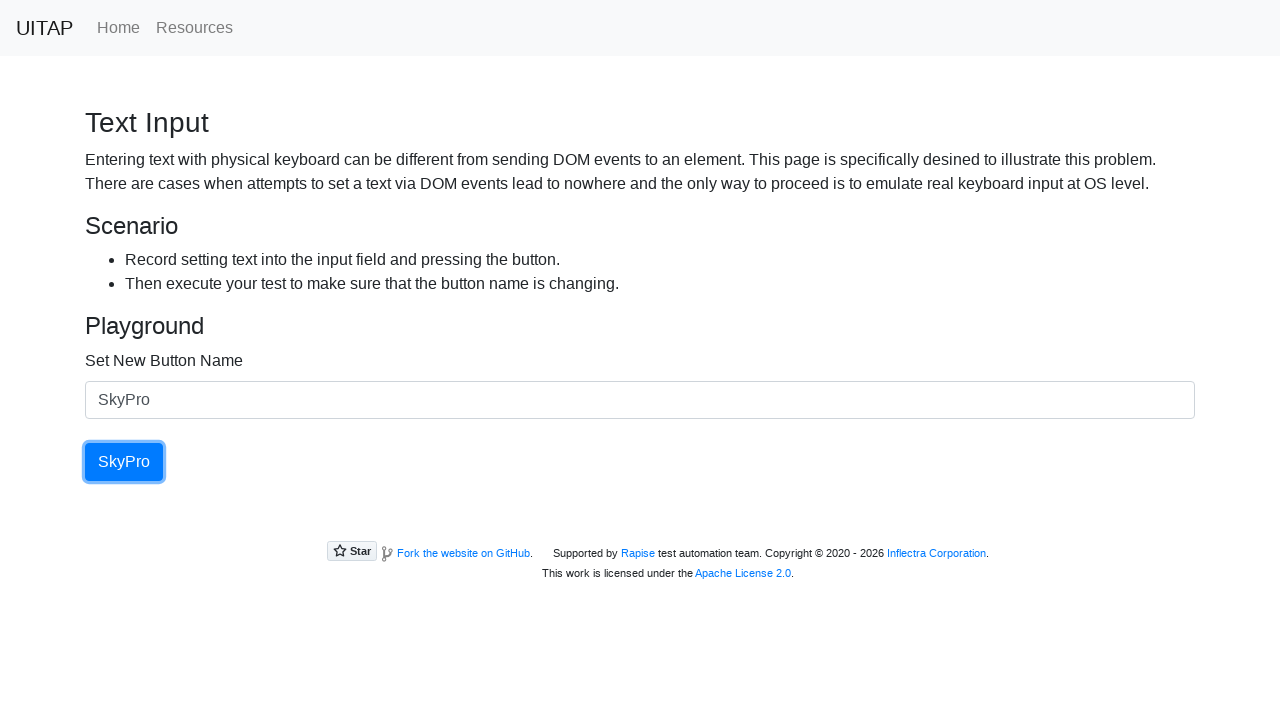

Retrieved button text: 'SkyPro'
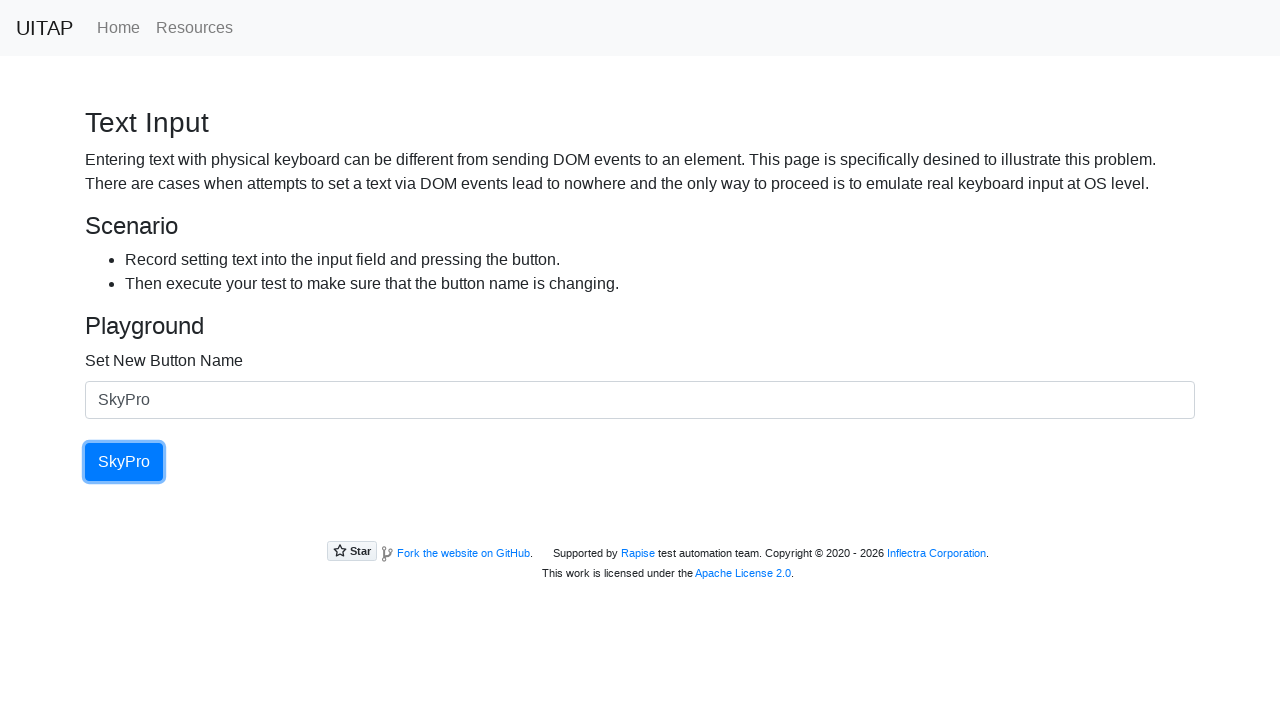

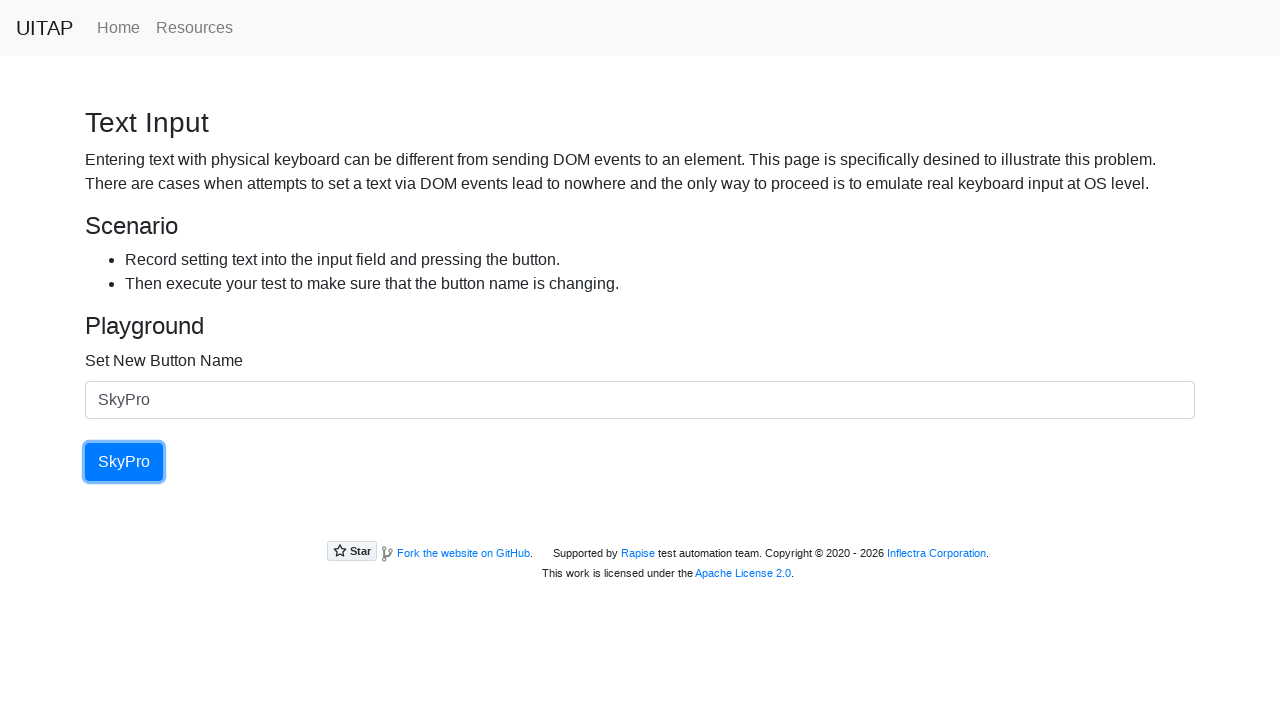